Tests hover interactions by hovering over an image to reveal a hidden link, then clicking the link

Starting URL: http://the-internet.herokuapp.com/hovers

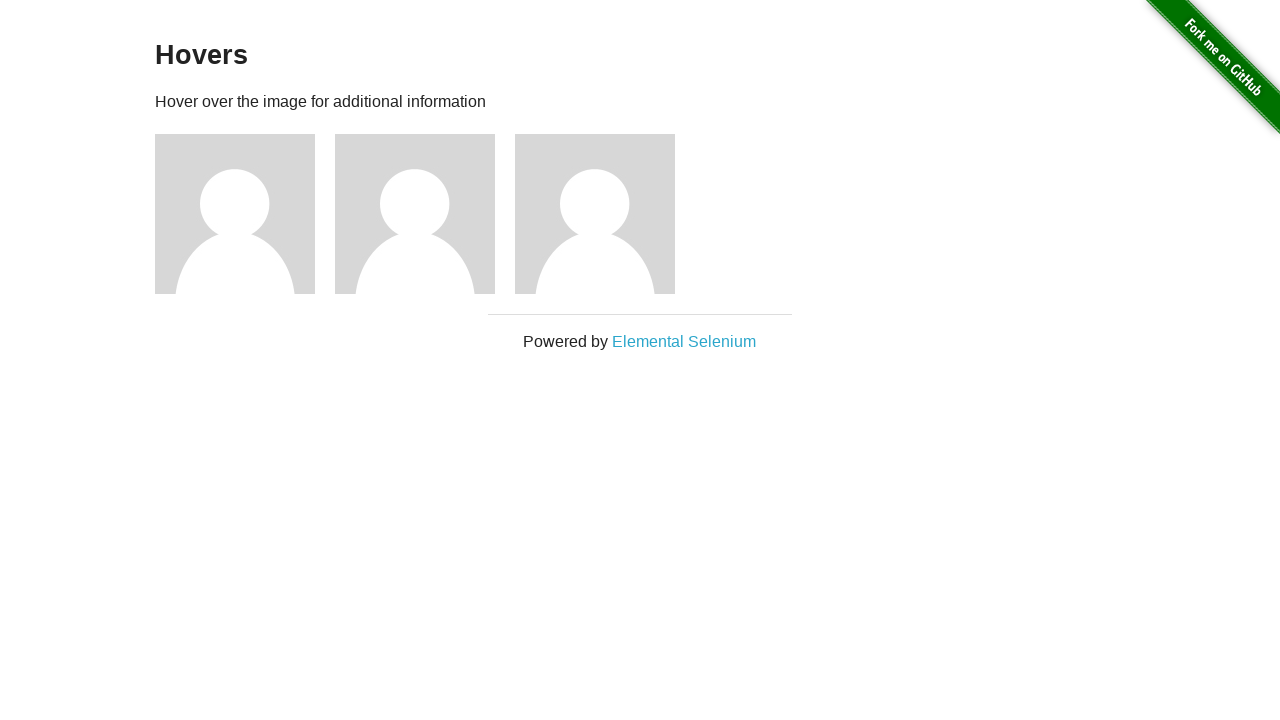

Hovered over the first figure element to reveal hidden link at (245, 214) on xpath=//div[@class='figure']
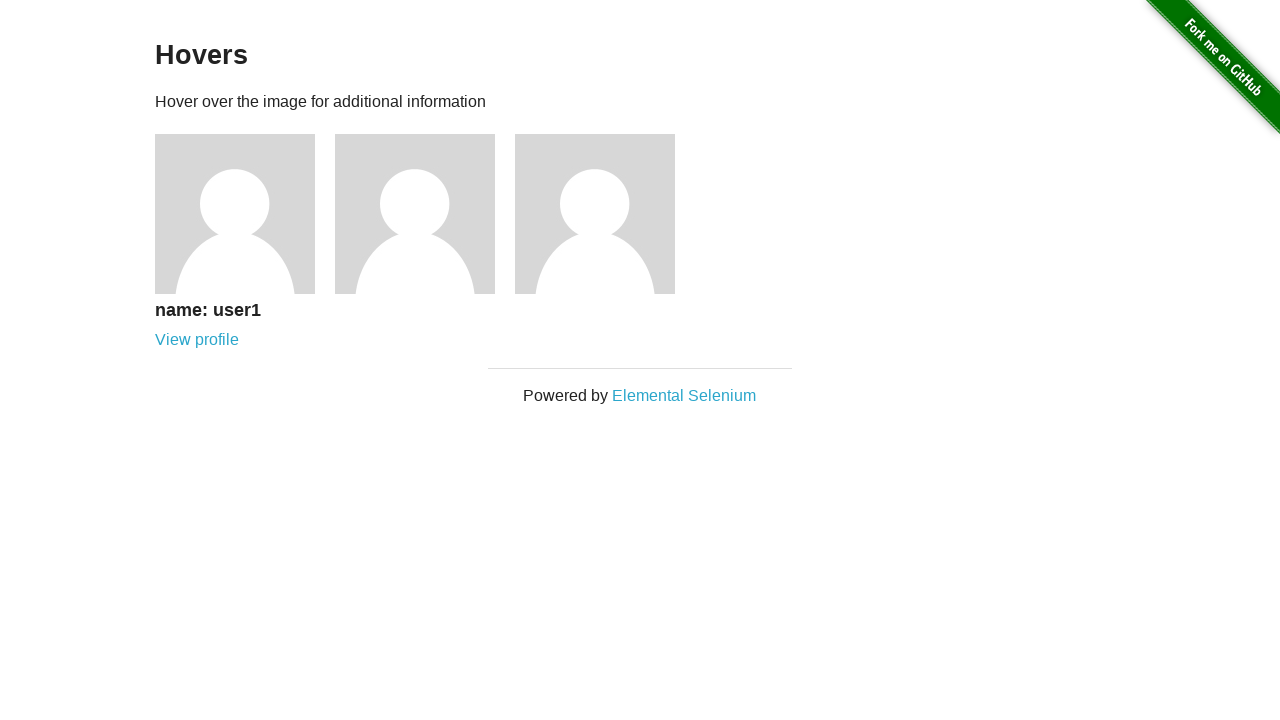

Clicked the 'View profile' link that appeared on hover at (197, 340) on xpath=//a[contains(text(),'View profile')]
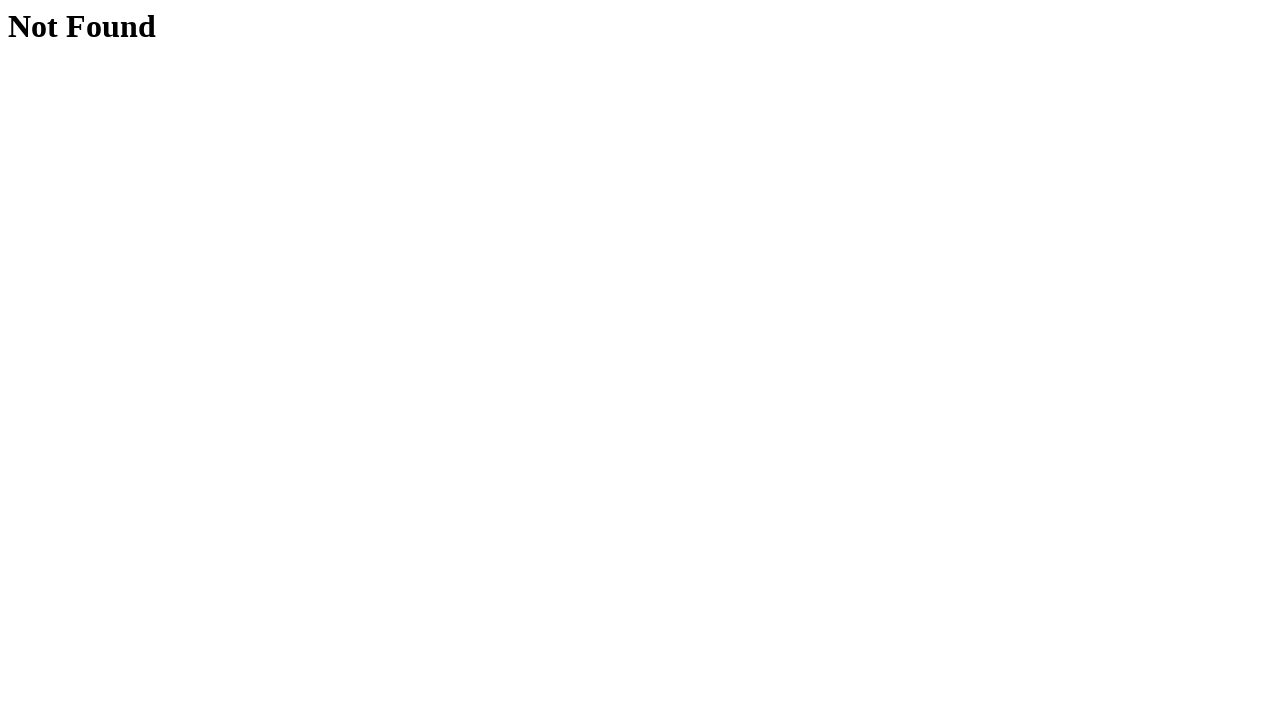

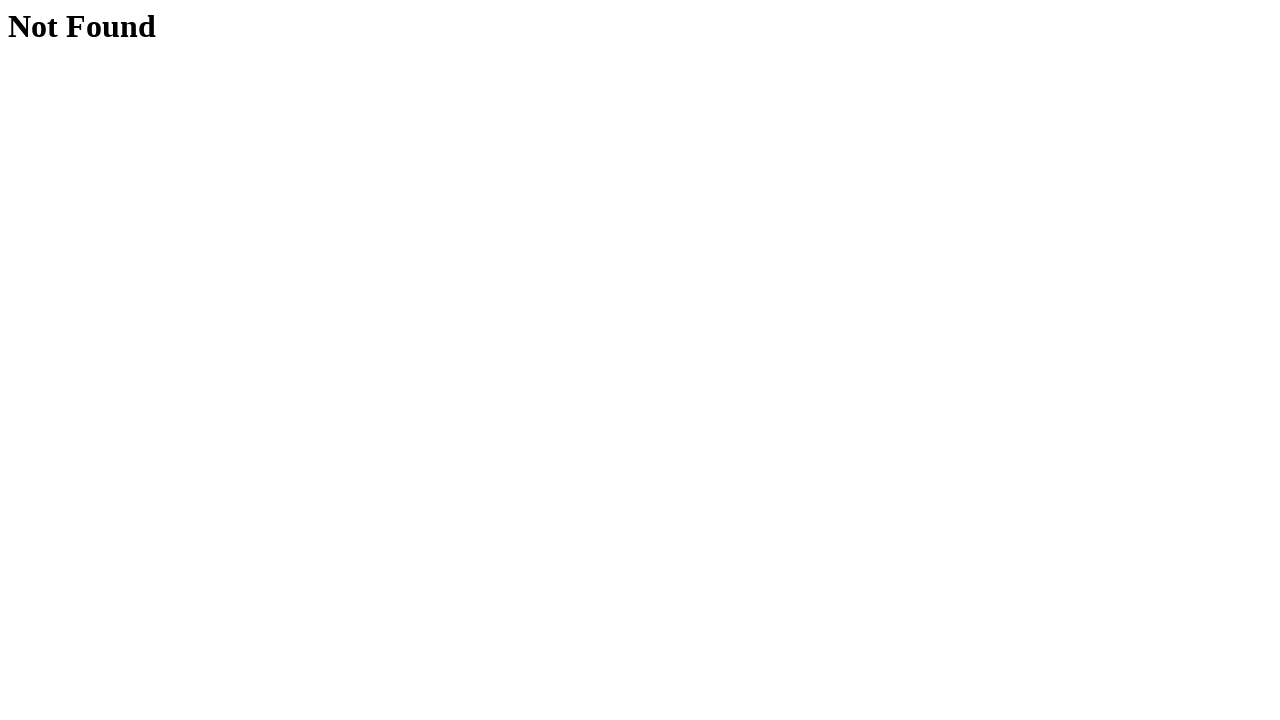